Validates that the webpage loads correctly by checking the page title

Starting URL: https://omayo.blogspot.com

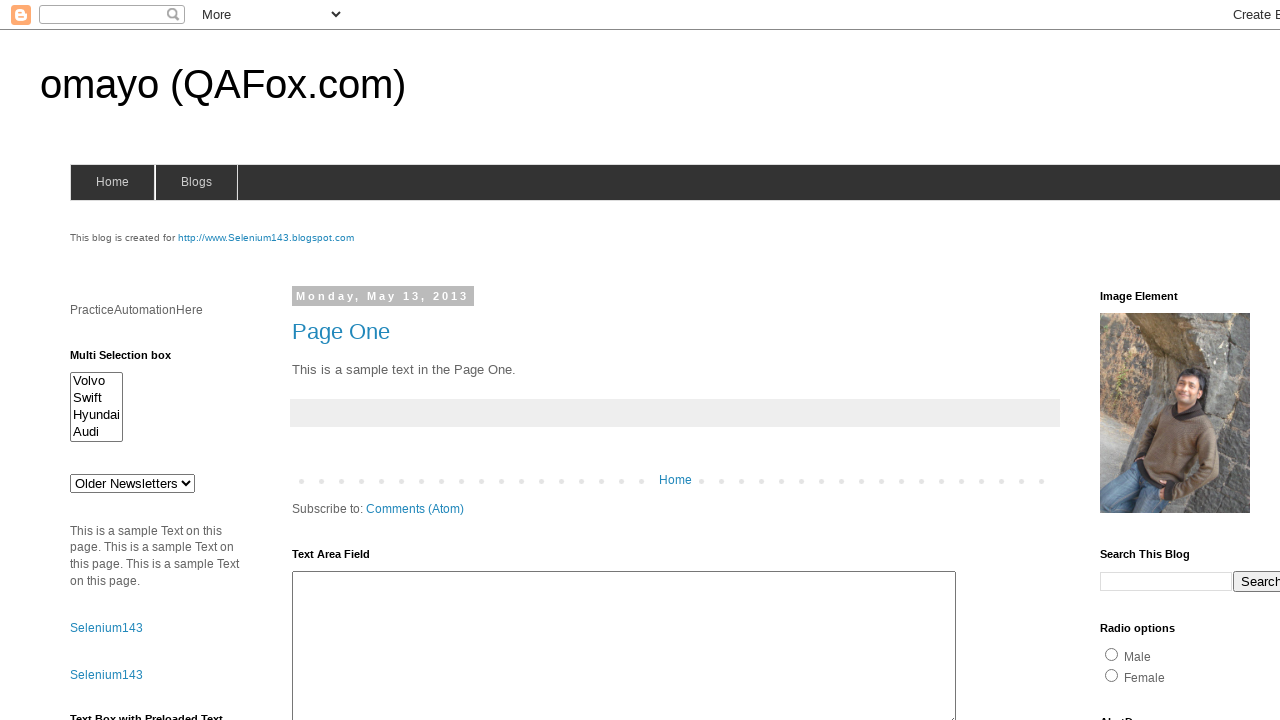

Navigated to https://omayo.blogspot.com
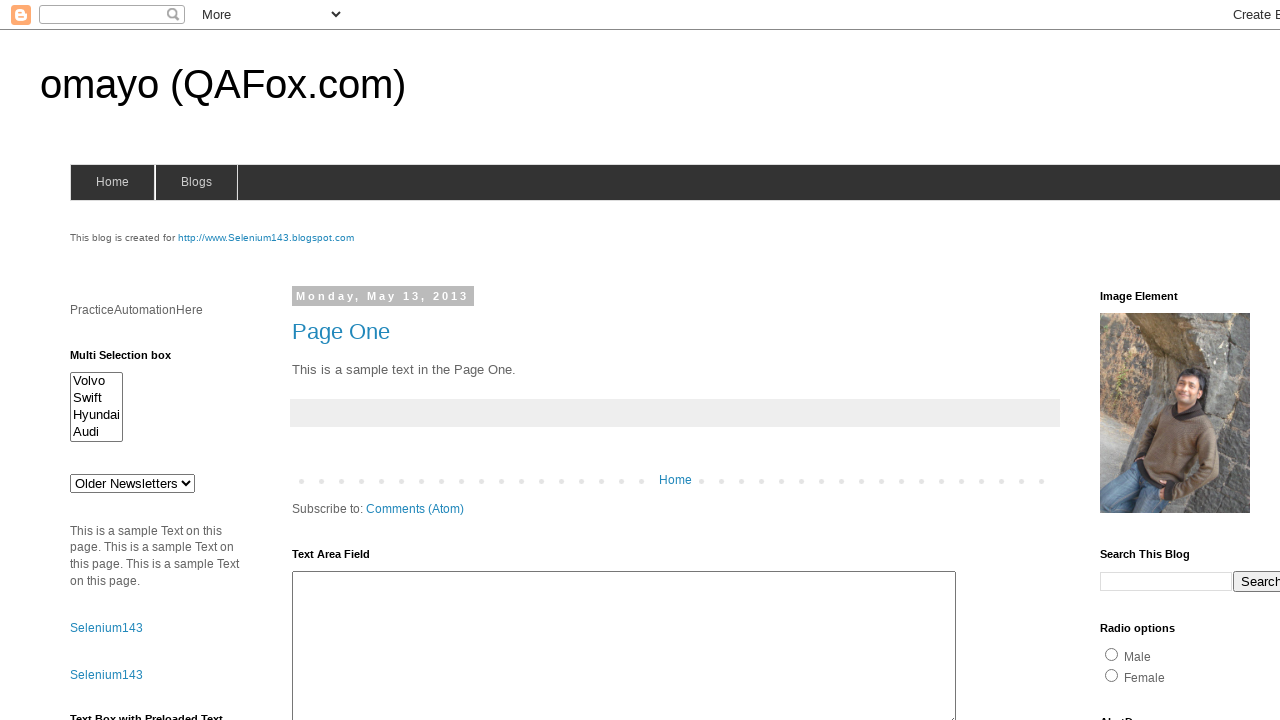

Verified page title is 'omayo (QAFox.com)'
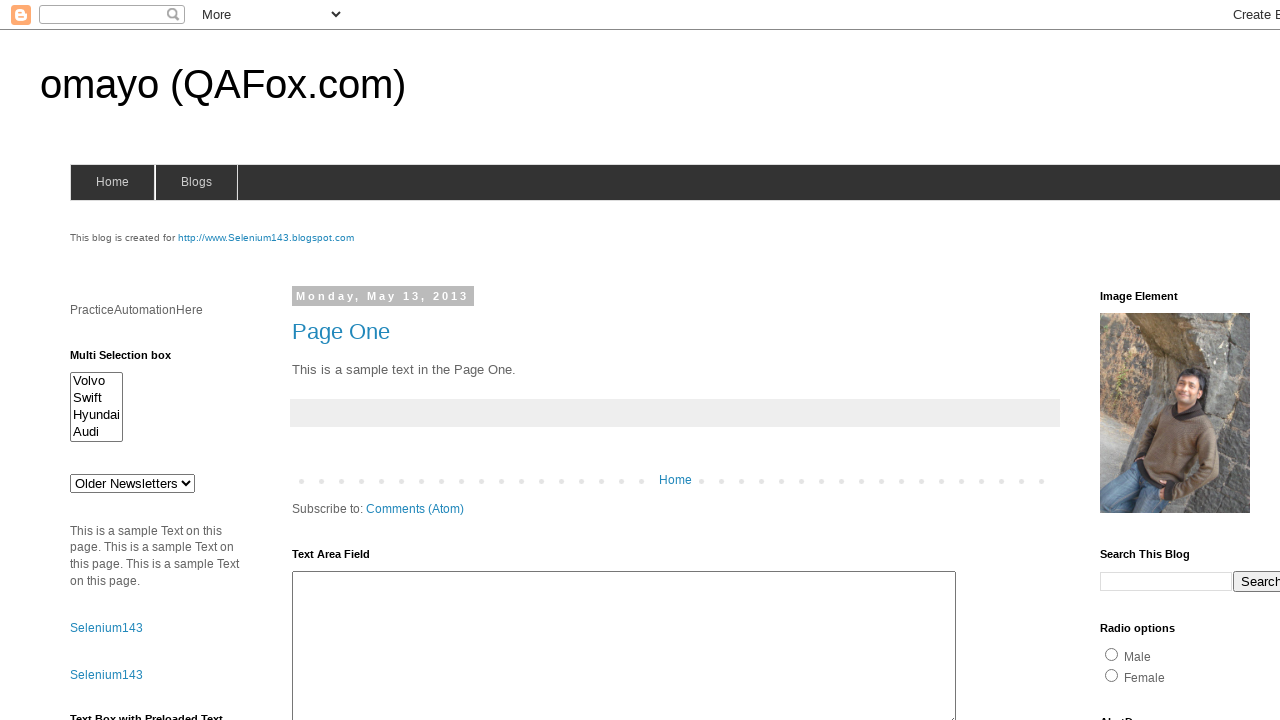

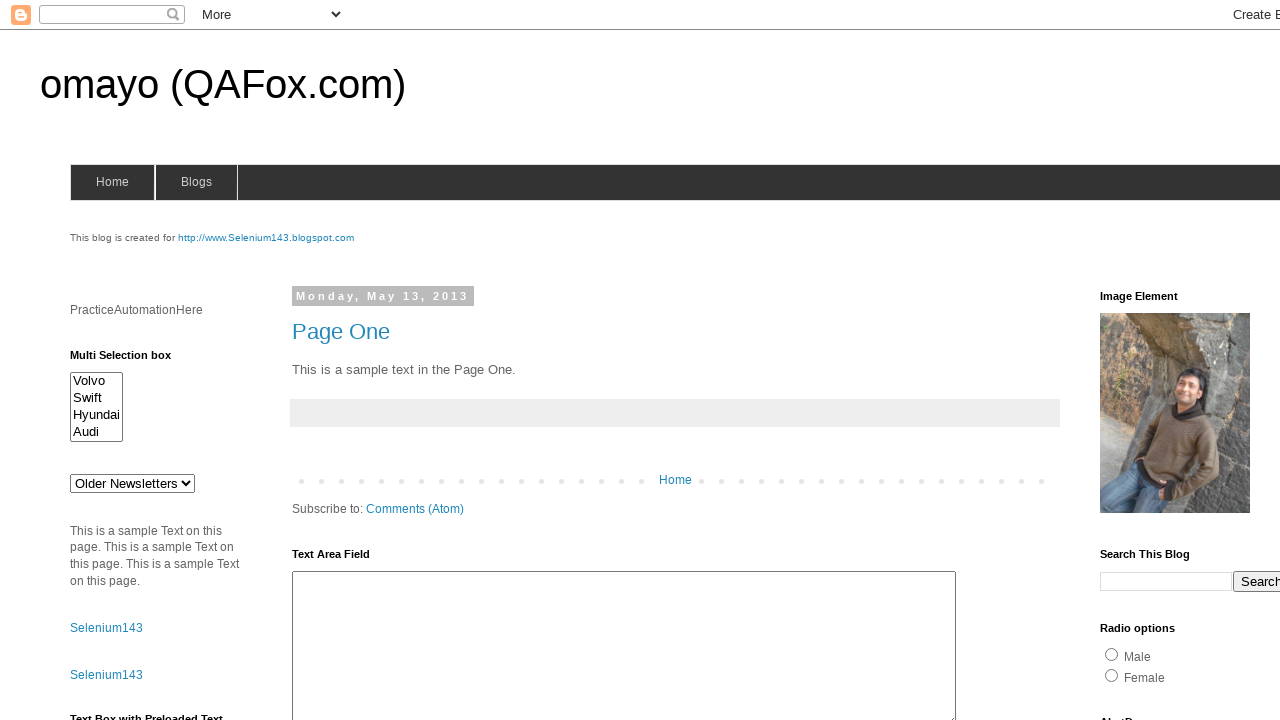